Tests date picker functionality by opening calendar and selecting a future date

Starting URL: https://jqueryui.com/datepicker/

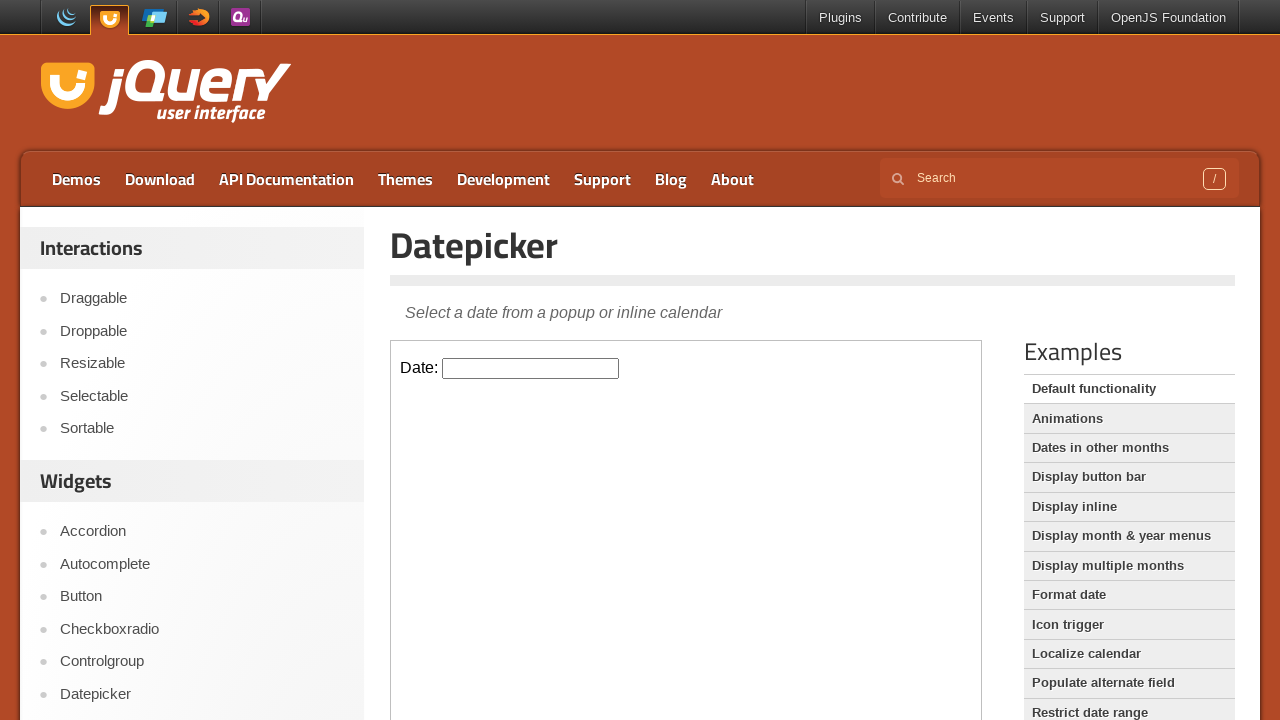

Located demo frame containing date picker
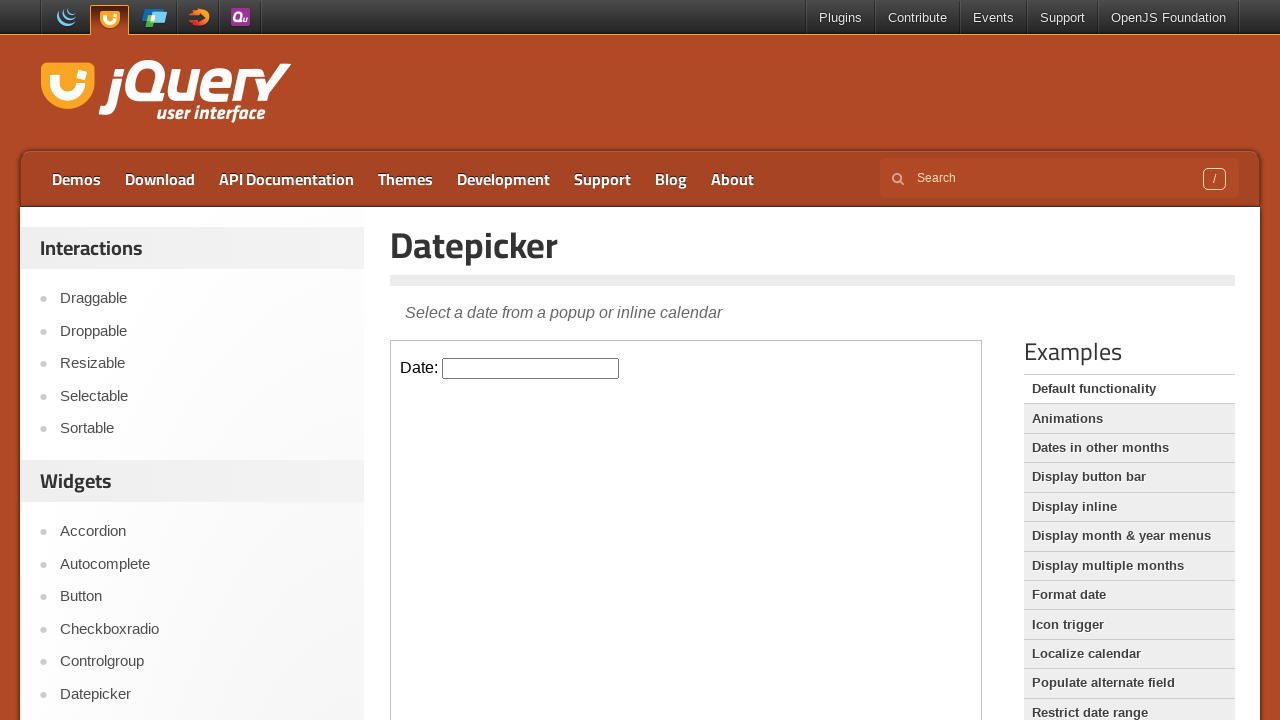

Located date picker input element
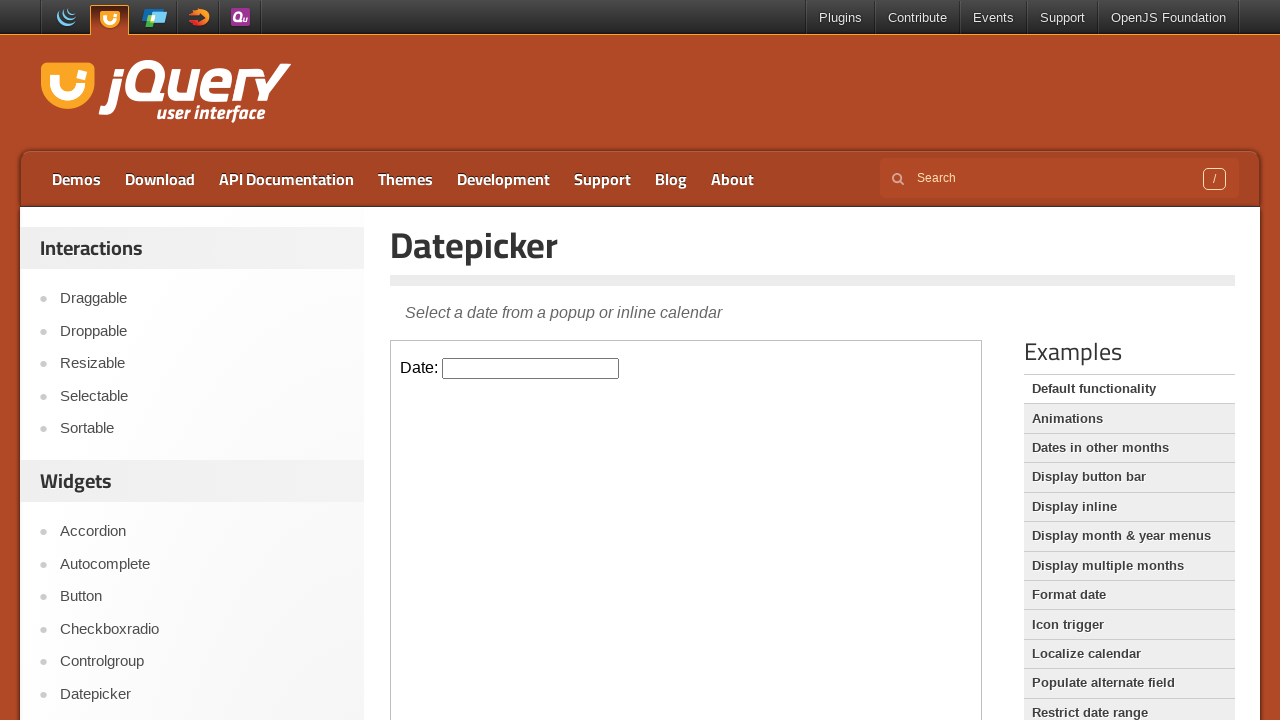

Clicked date picker to open calendar at (531, 368) on .demo-frame >> internal:control=enter-frame >> #datepicker
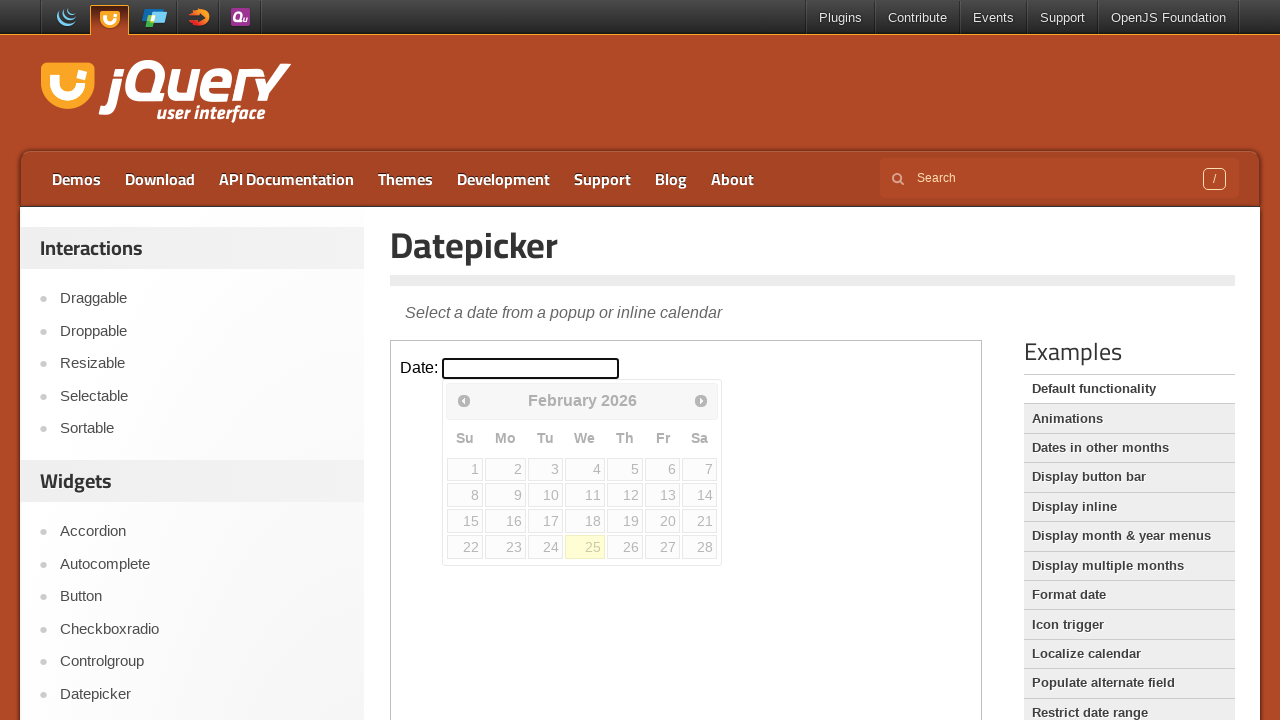

Calculated future date: 2026-03-02
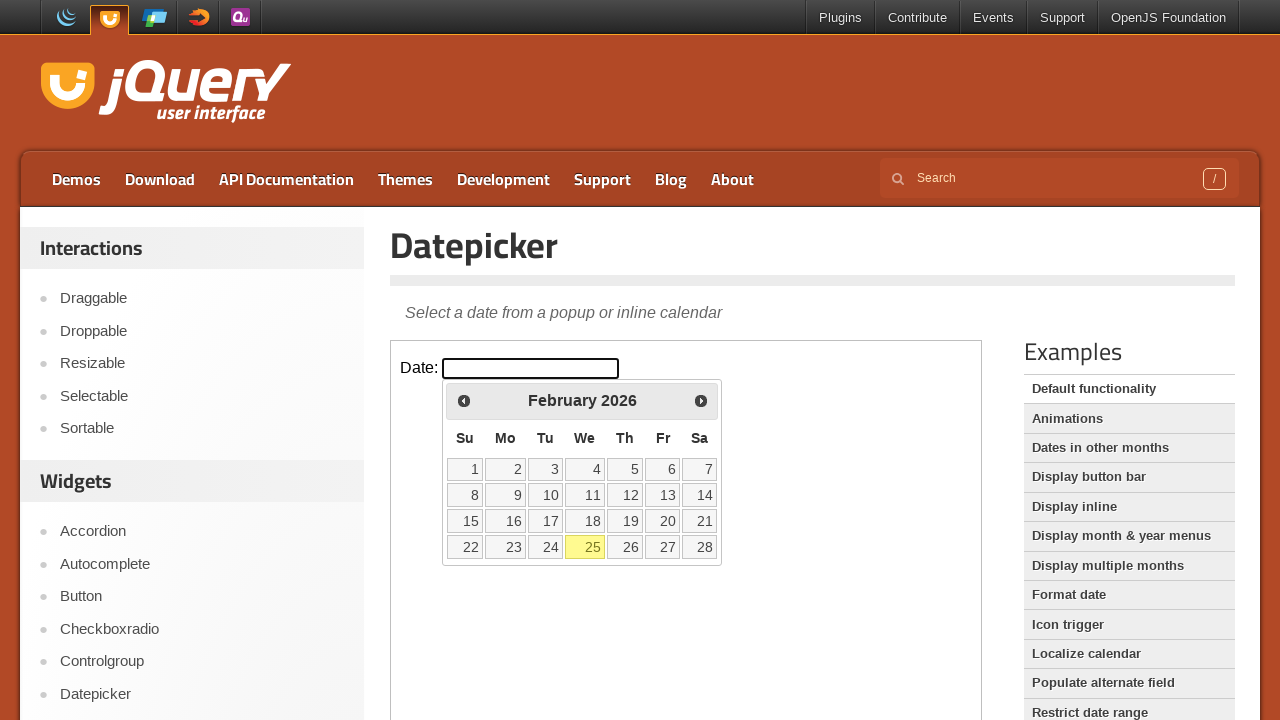

Extracted day to select: 2
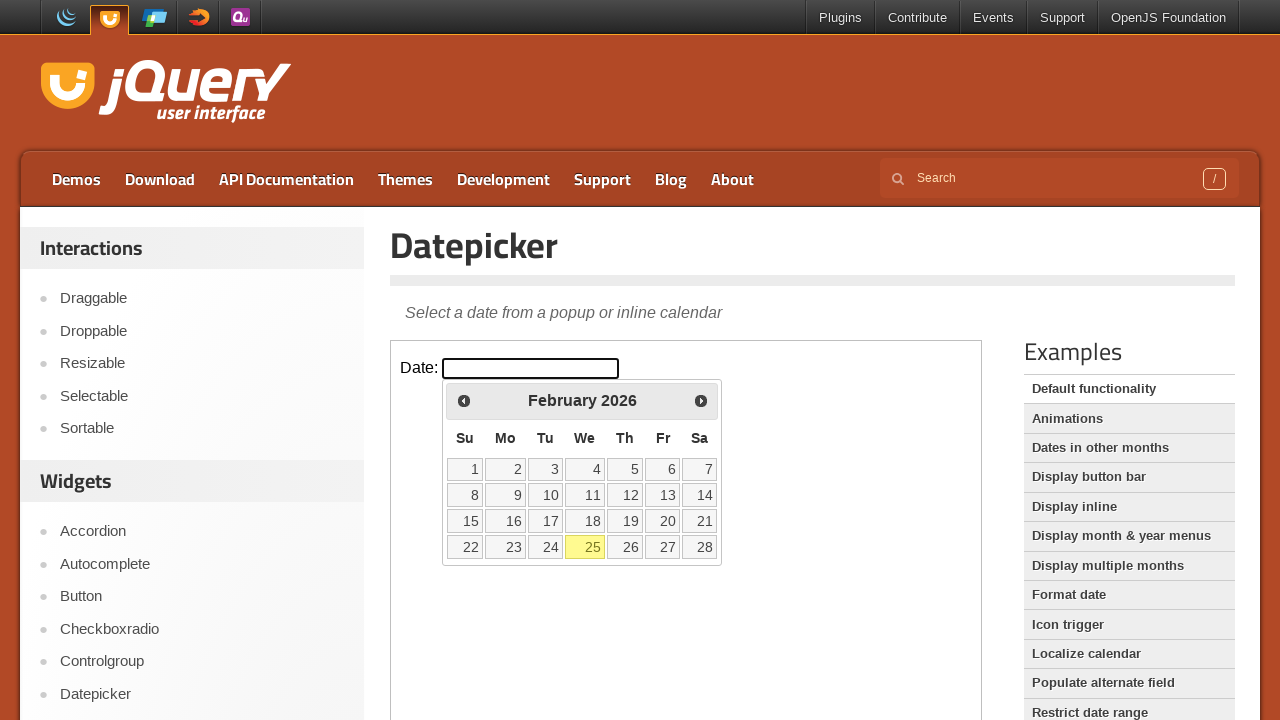

Selected day 2 from the calendar at (506, 469) on .demo-frame >> internal:control=enter-frame >> //table[@class='ui-datepicker-cal
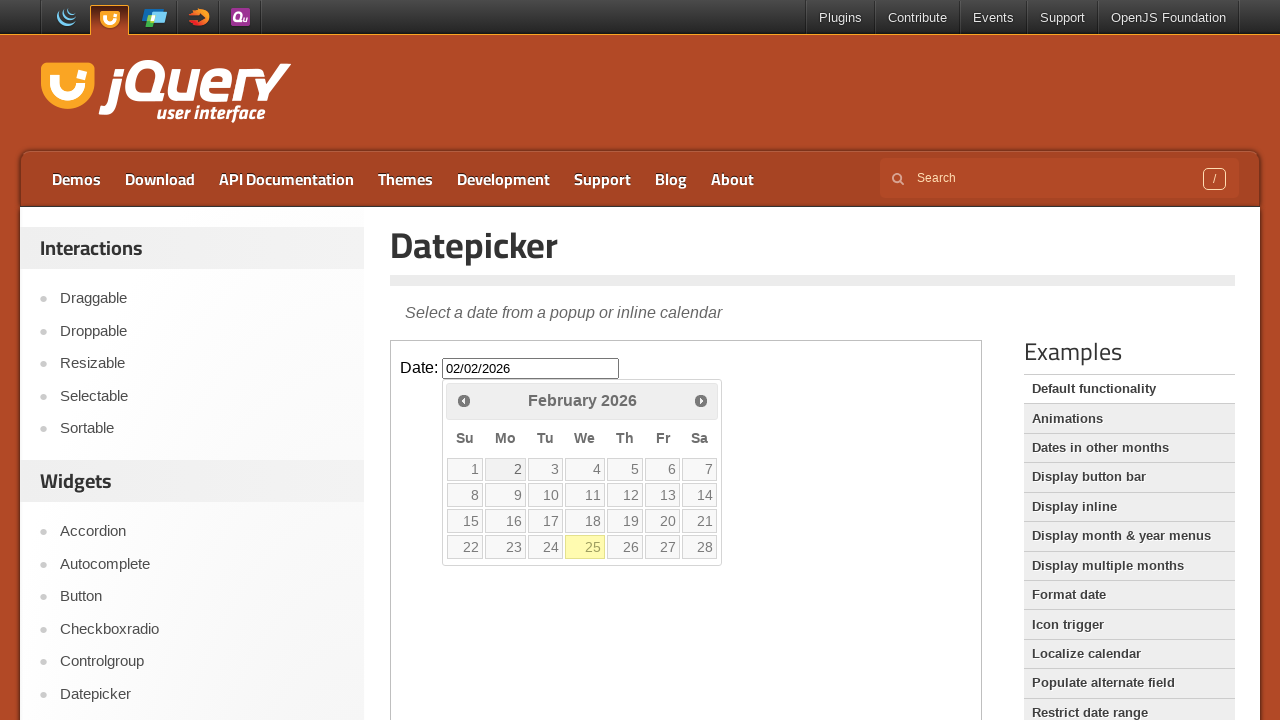

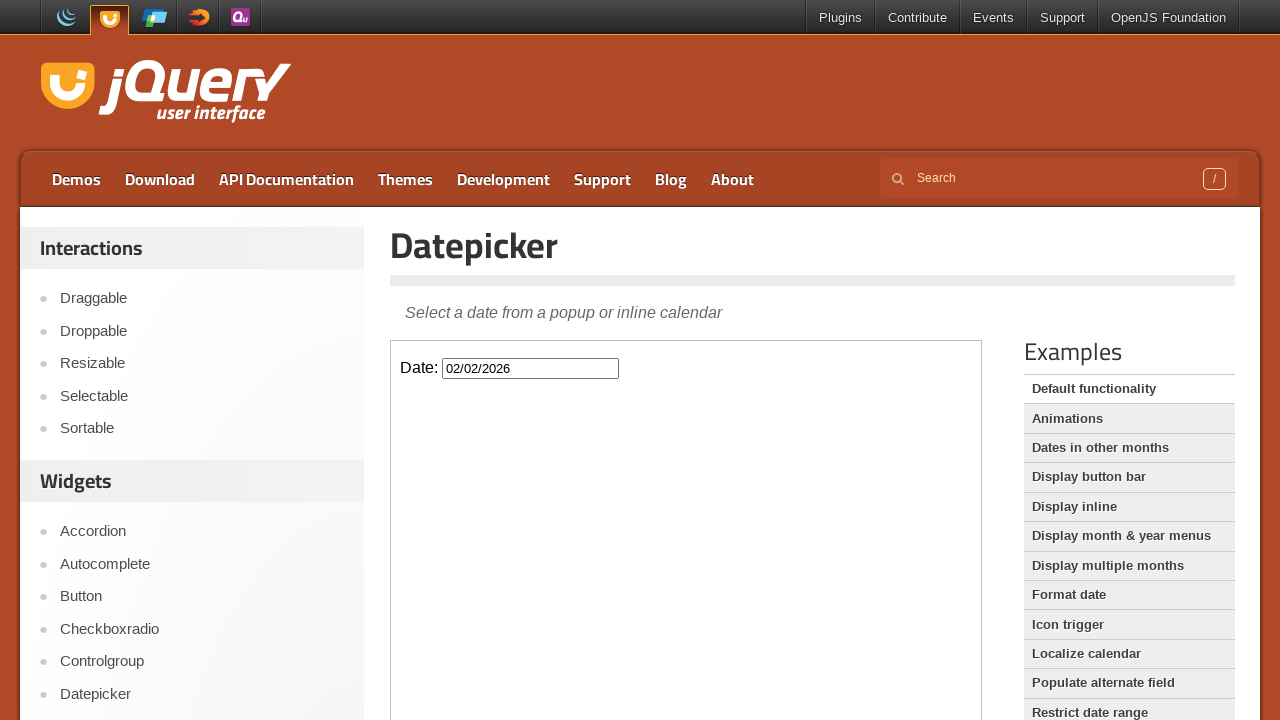